Tests geolocation functionality by clicking a "get coordinates" button and waiting for the coordinates element to become visible on the page.

Starting URL: https://bonigarcia.dev/selenium-webdriver-java/geolocation.html

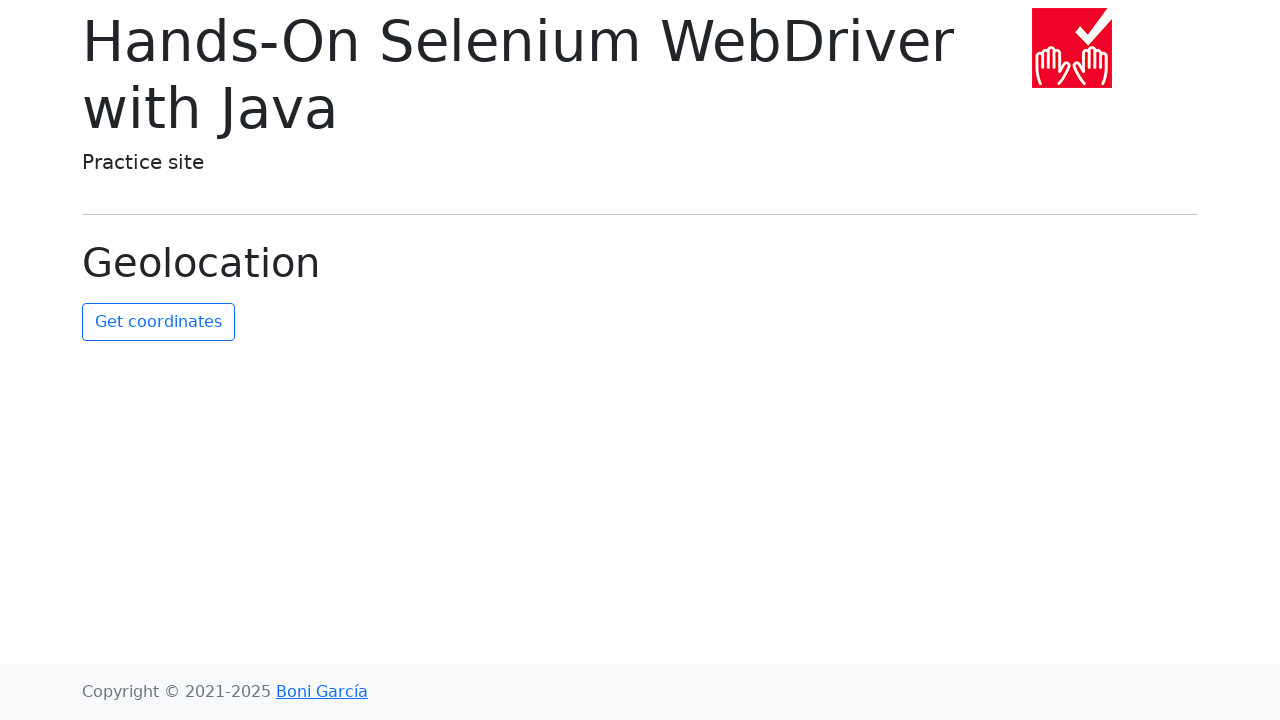

Clicked the 'get coordinates' button at (158, 322) on #get-coordinates
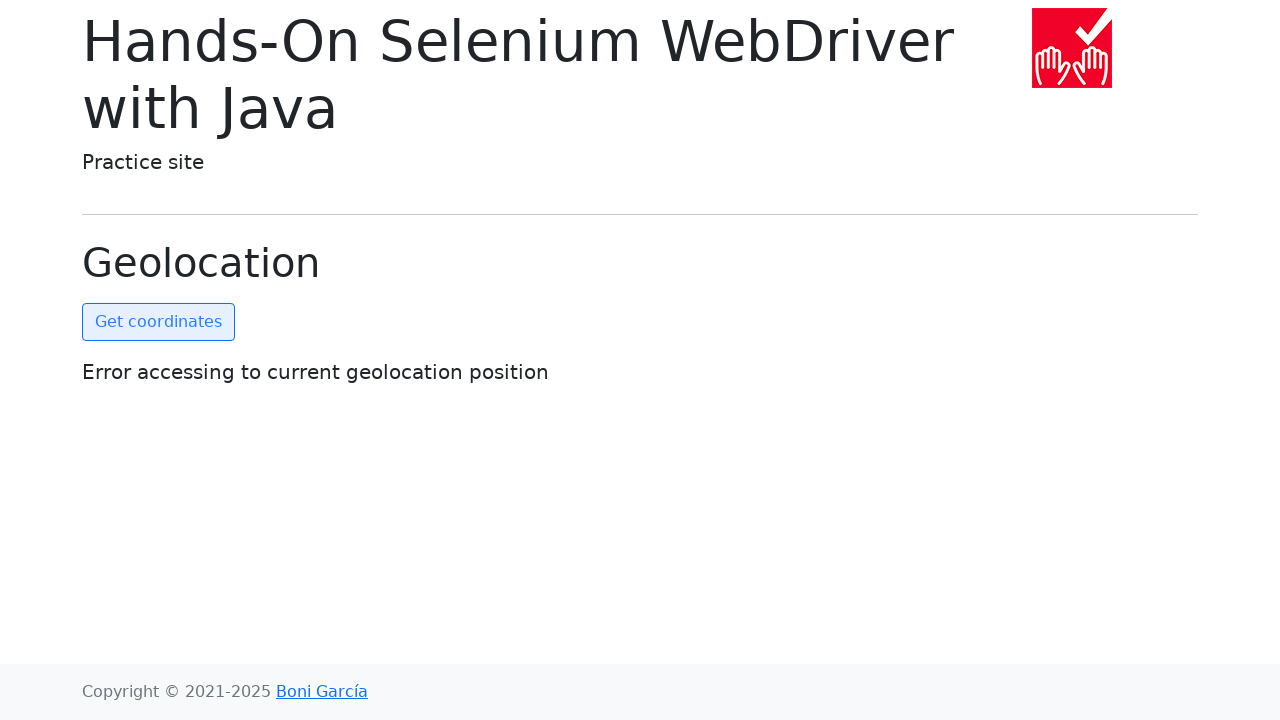

Coordinates element became visible
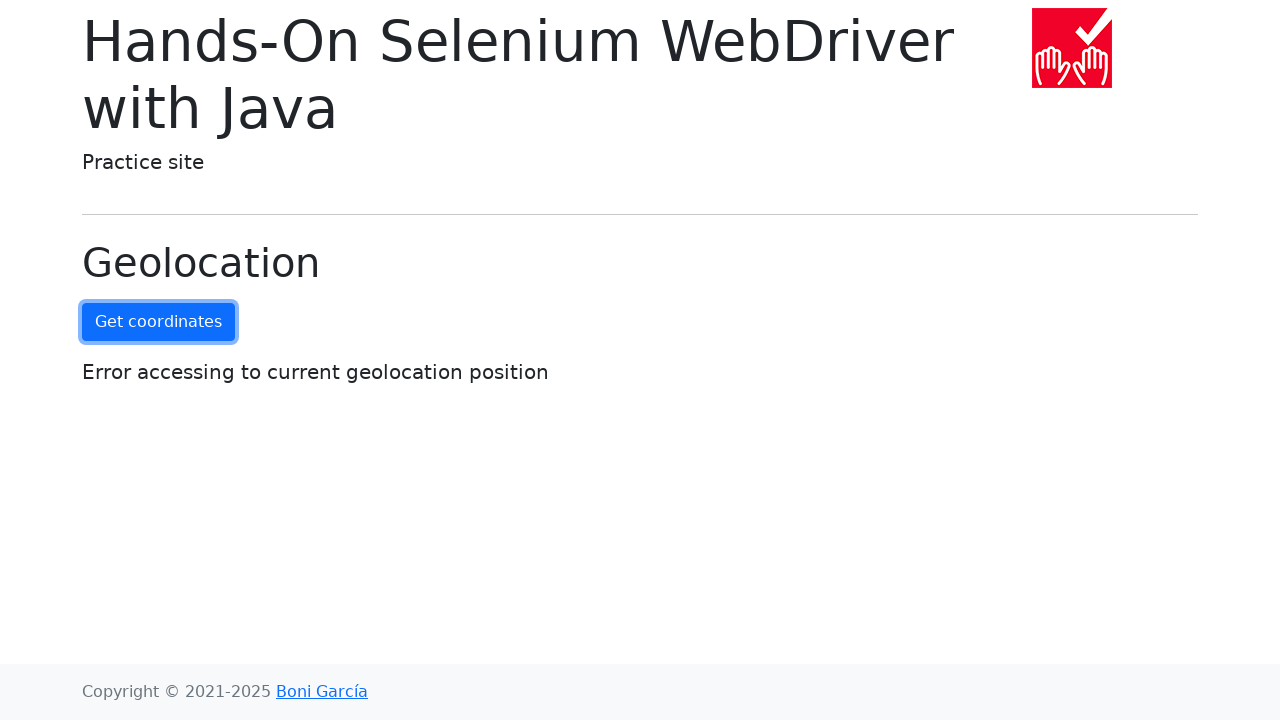

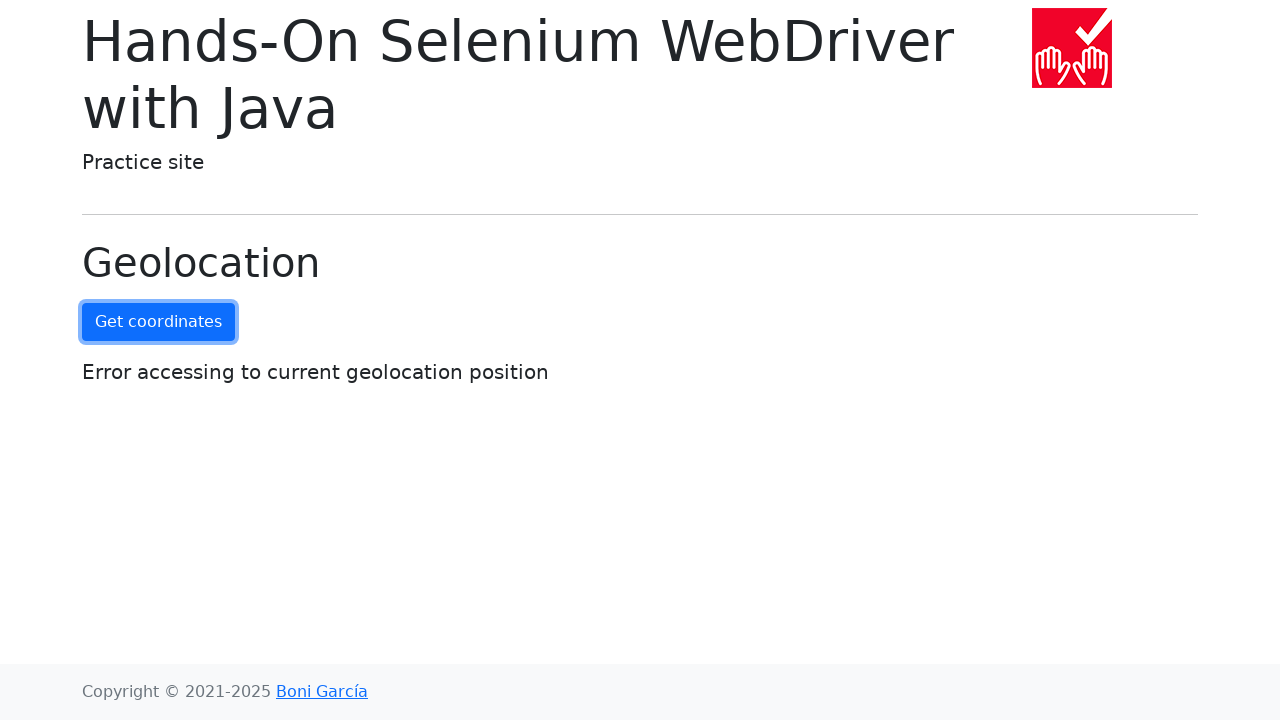